Tests filtering to display only active (incomplete) items by clicking the Active link.

Starting URL: https://demo.playwright.dev/todomvc

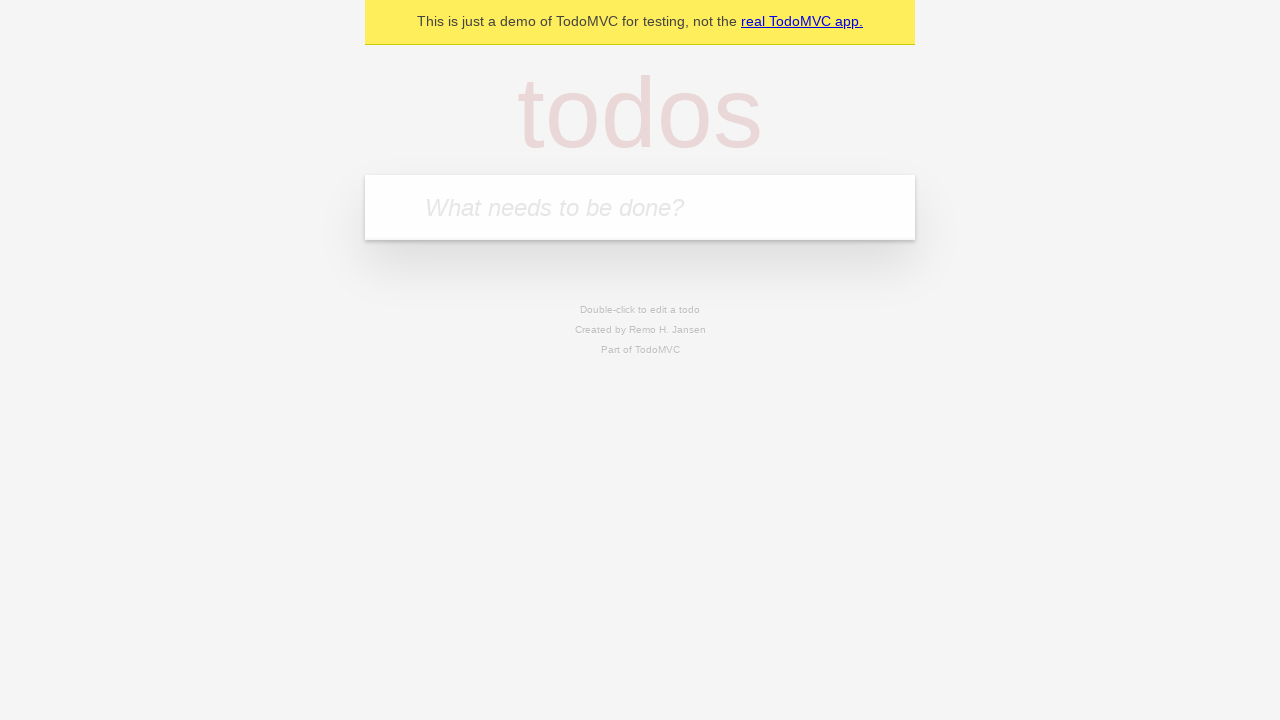

Filled todo input with 'buy some cheese' on internal:attr=[placeholder="What needs to be done?"i]
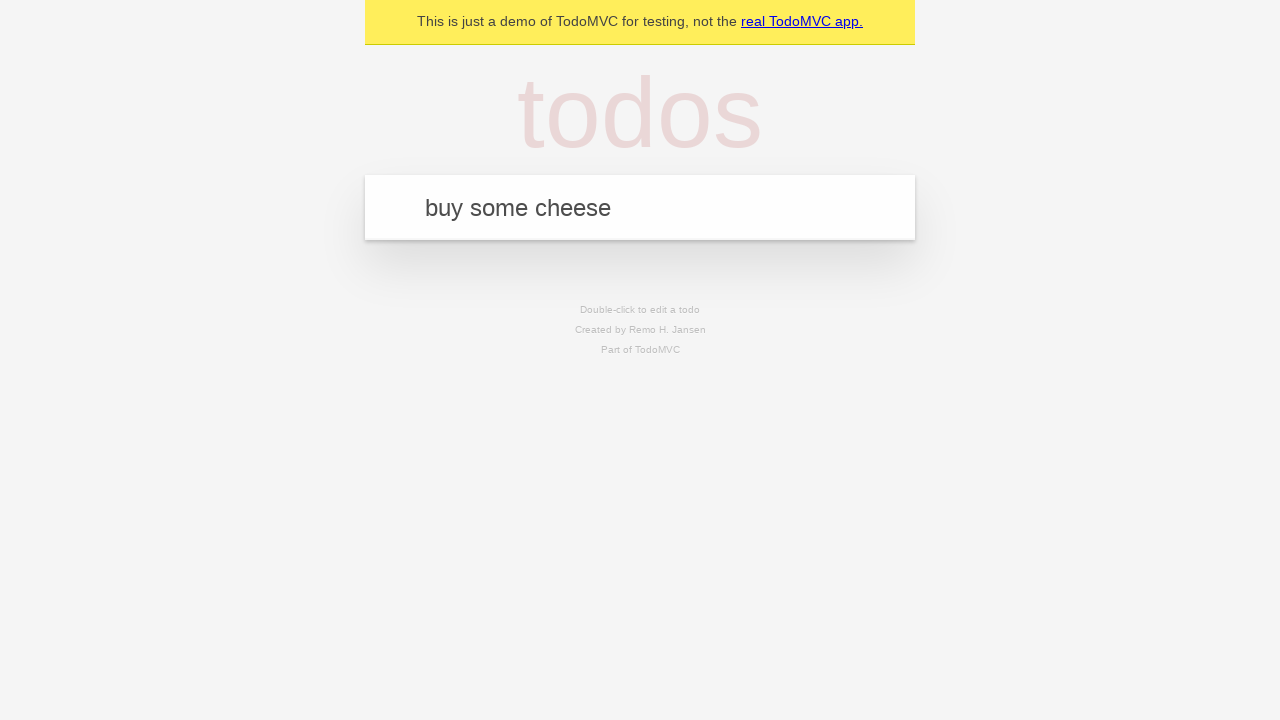

Pressed Enter to add 'buy some cheese' to the todo list on internal:attr=[placeholder="What needs to be done?"i]
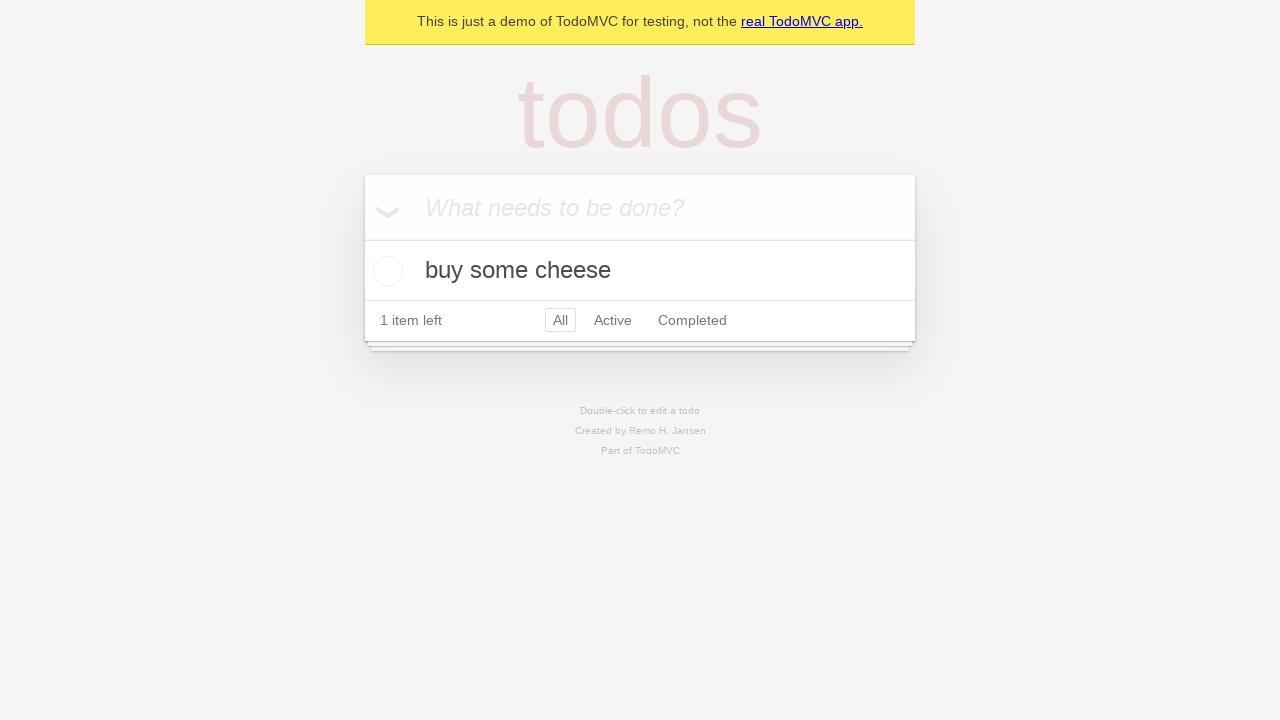

Filled todo input with 'feed the cat' on internal:attr=[placeholder="What needs to be done?"i]
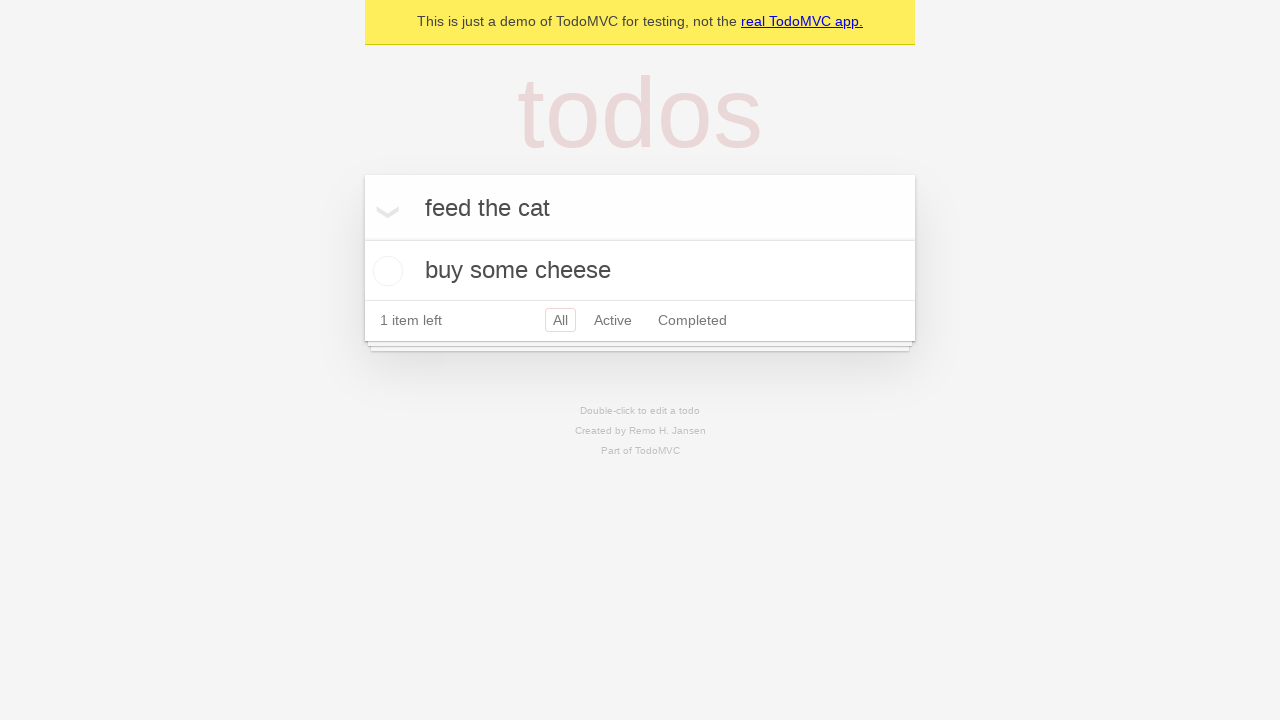

Pressed Enter to add 'feed the cat' to the todo list on internal:attr=[placeholder="What needs to be done?"i]
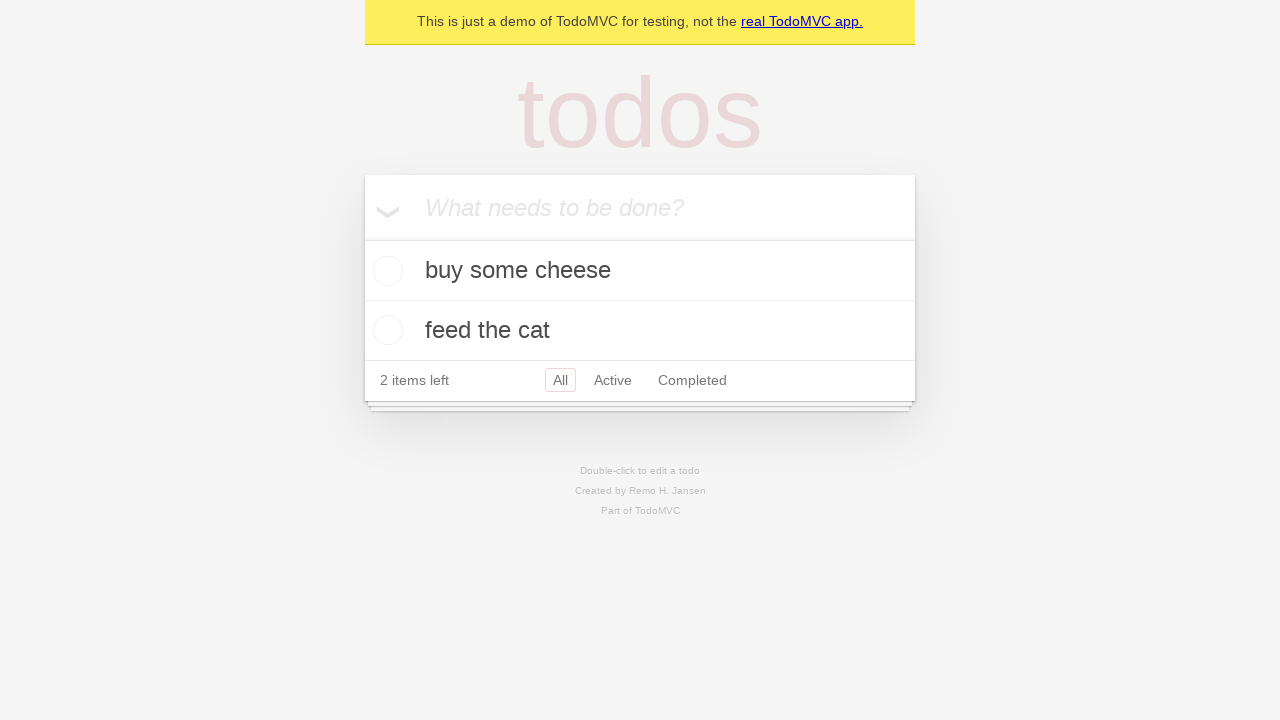

Filled todo input with 'book a doctors appointment' on internal:attr=[placeholder="What needs to be done?"i]
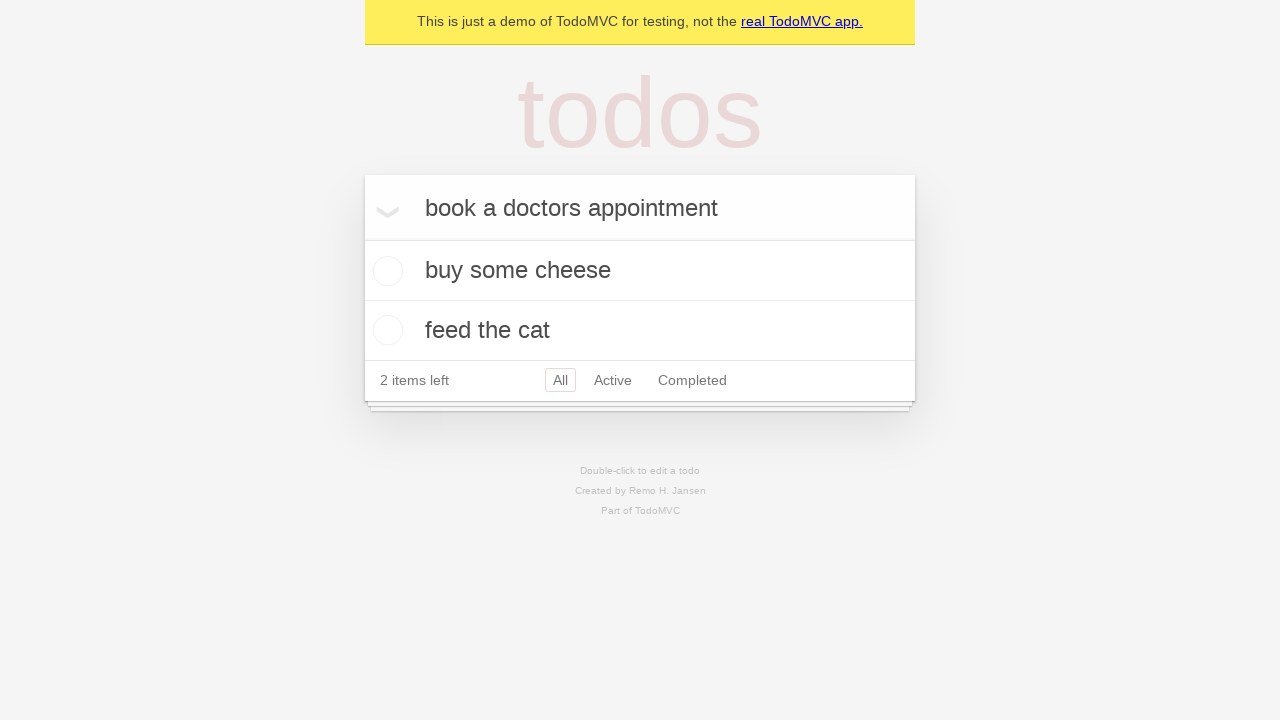

Pressed Enter to add 'book a doctors appointment' to the todo list on internal:attr=[placeholder="What needs to be done?"i]
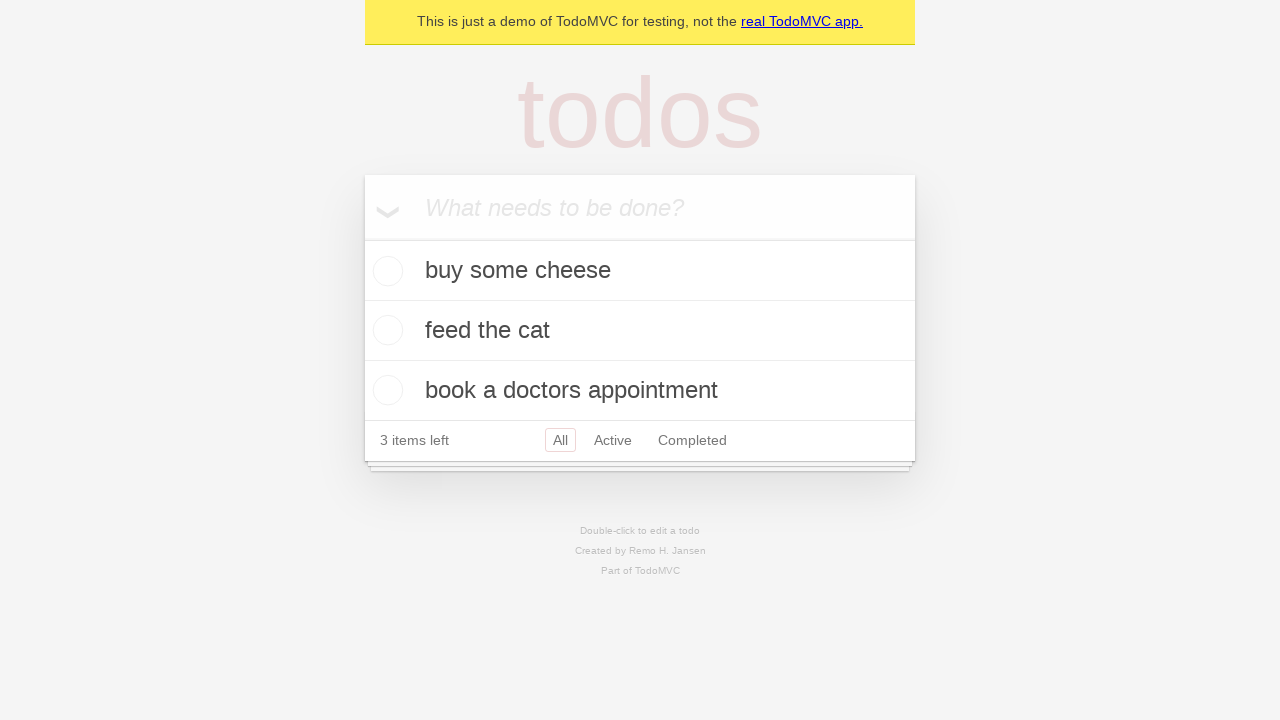

Checked the second todo item to mark it as complete at (385, 330) on internal:testid=[data-testid="todo-item"s] >> nth=1 >> internal:role=checkbox
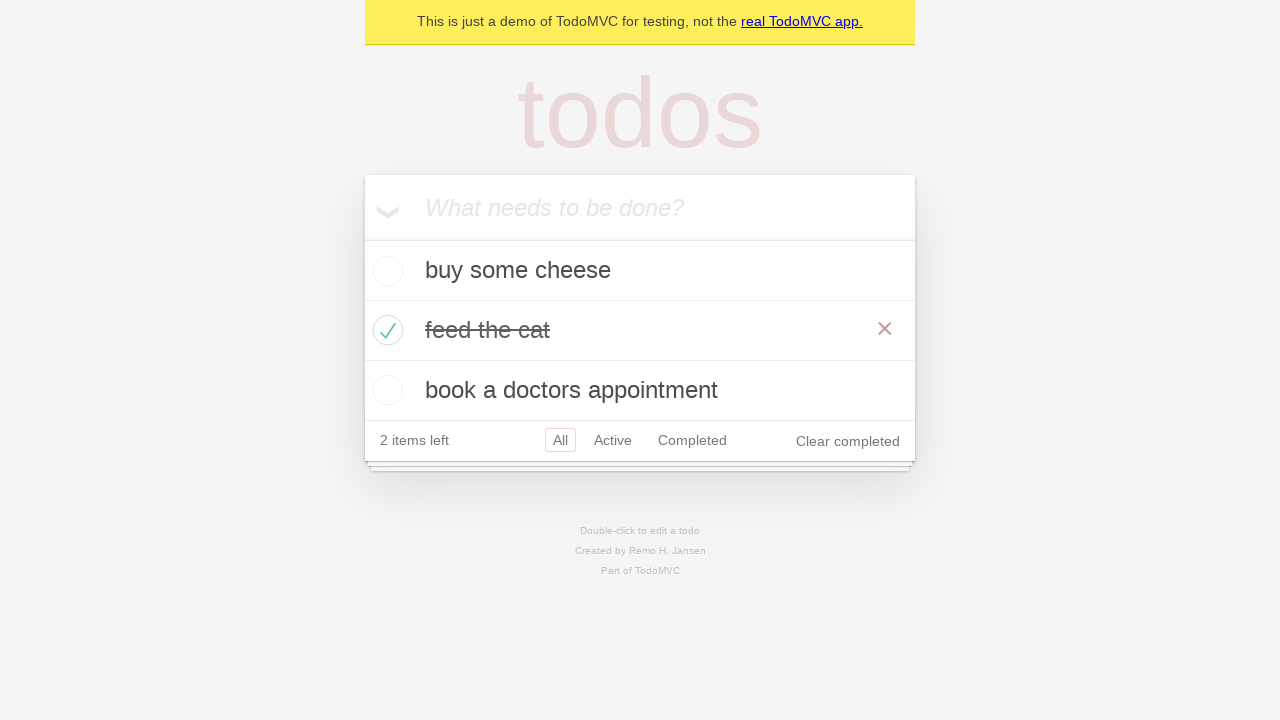

Clicked the Active filter link to display only incomplete items at (613, 440) on internal:role=link[name="Active"i]
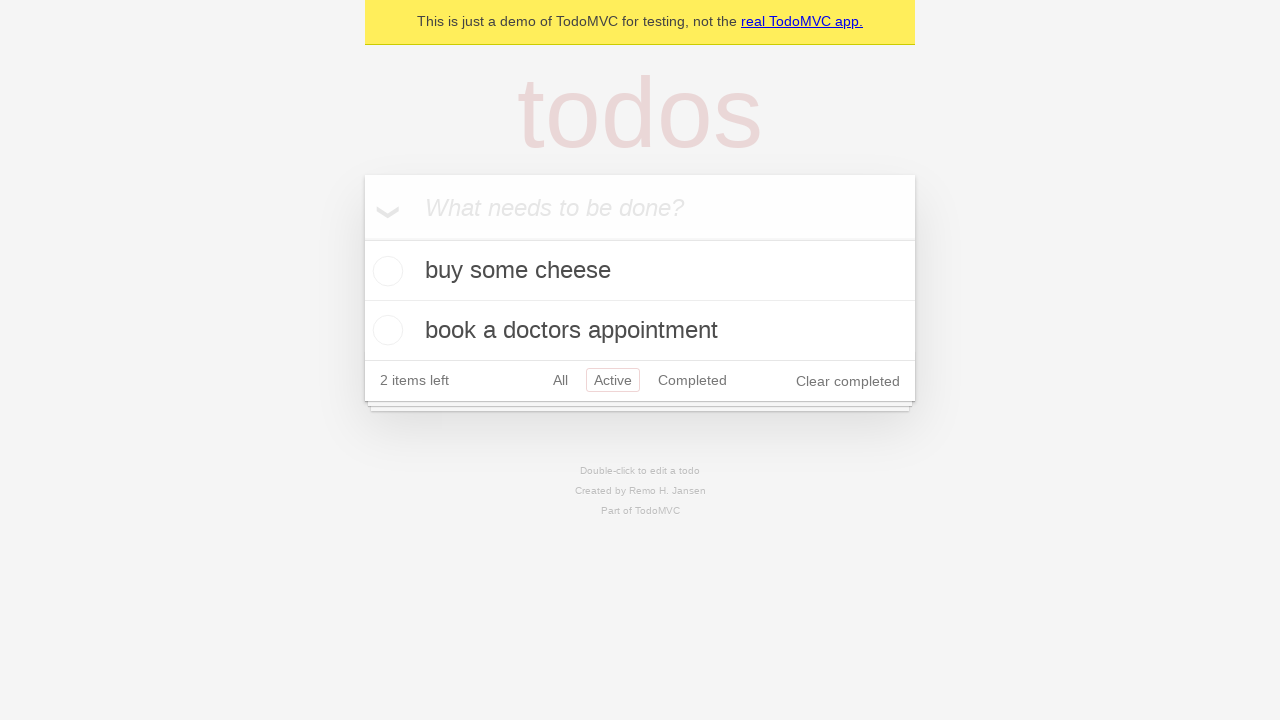

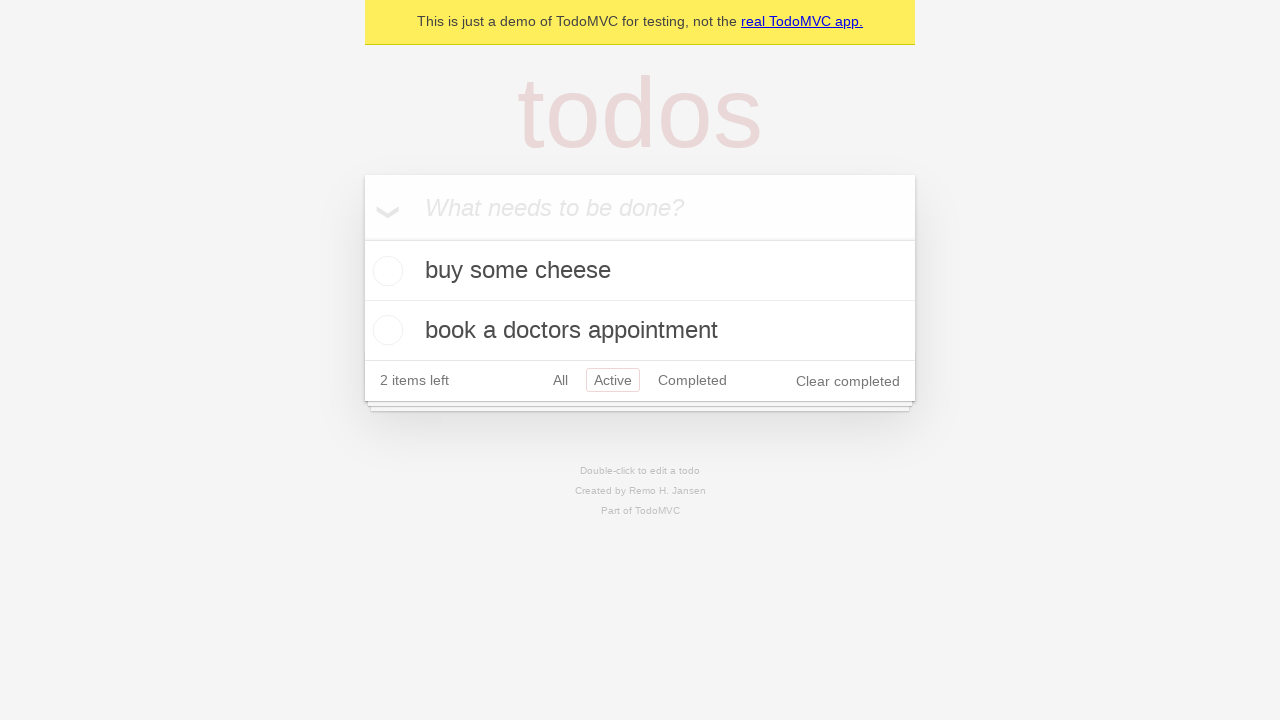